Tests keypress functionality on a form by entering a name into a text field and clicking a button

Starting URL: https://formy-project.herokuapp.com/keypress

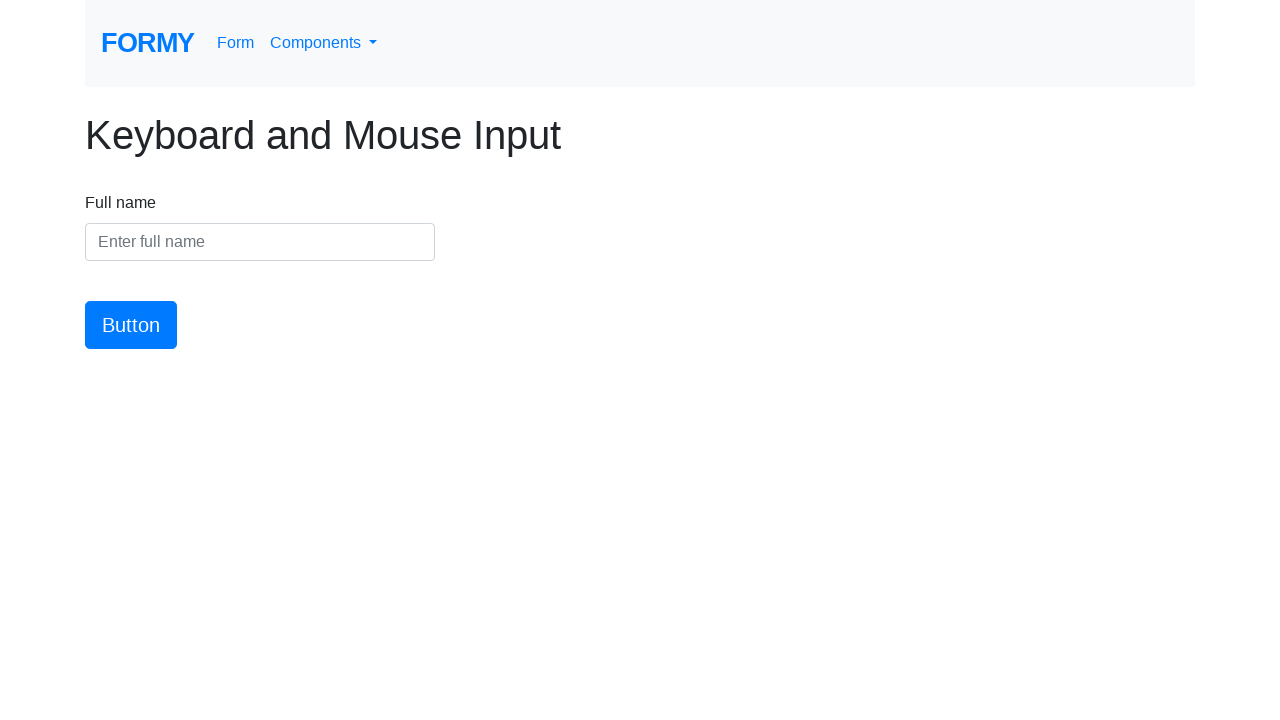

Filled name field with 'Sarah Mitchell' on #name
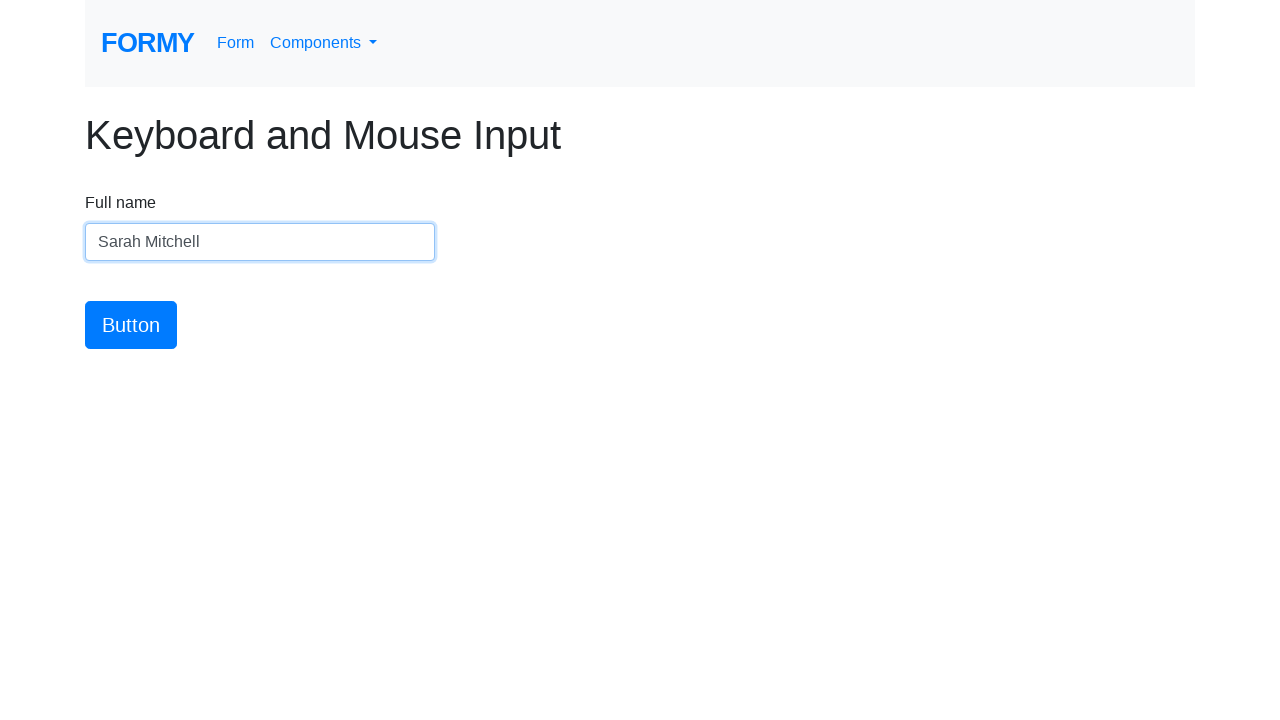

Clicked the keypress button at (131, 325) on #button
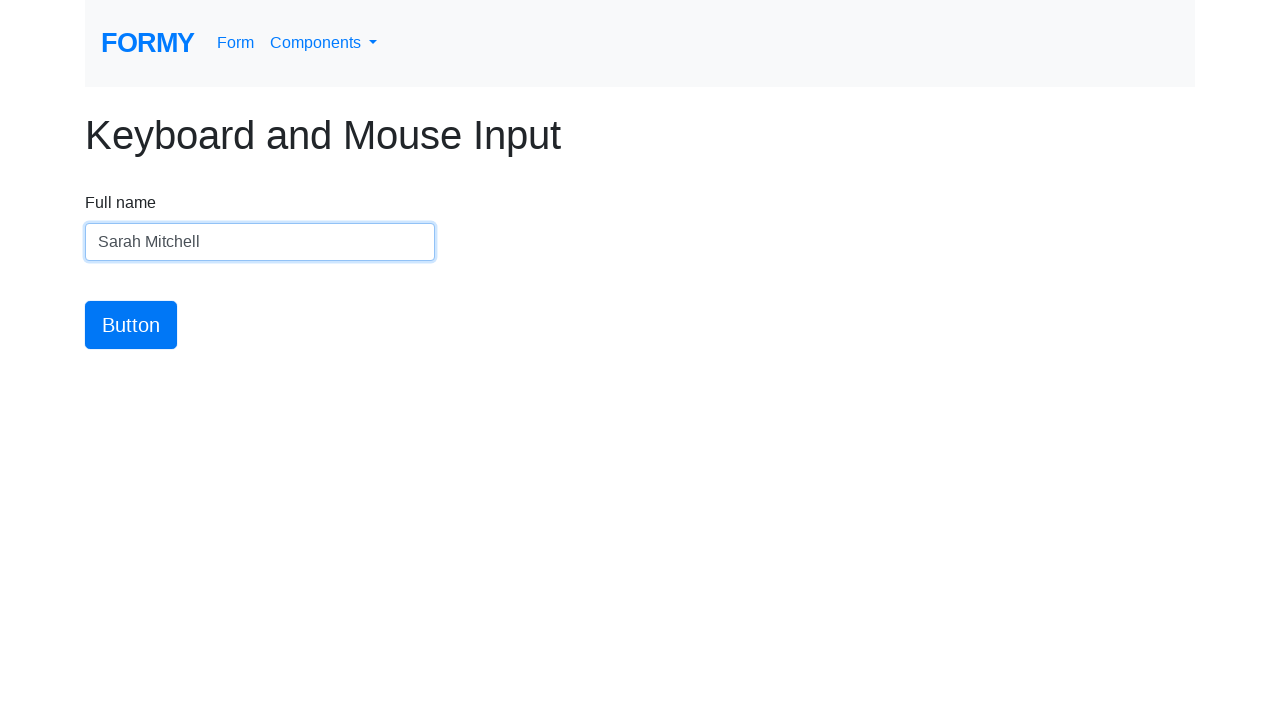

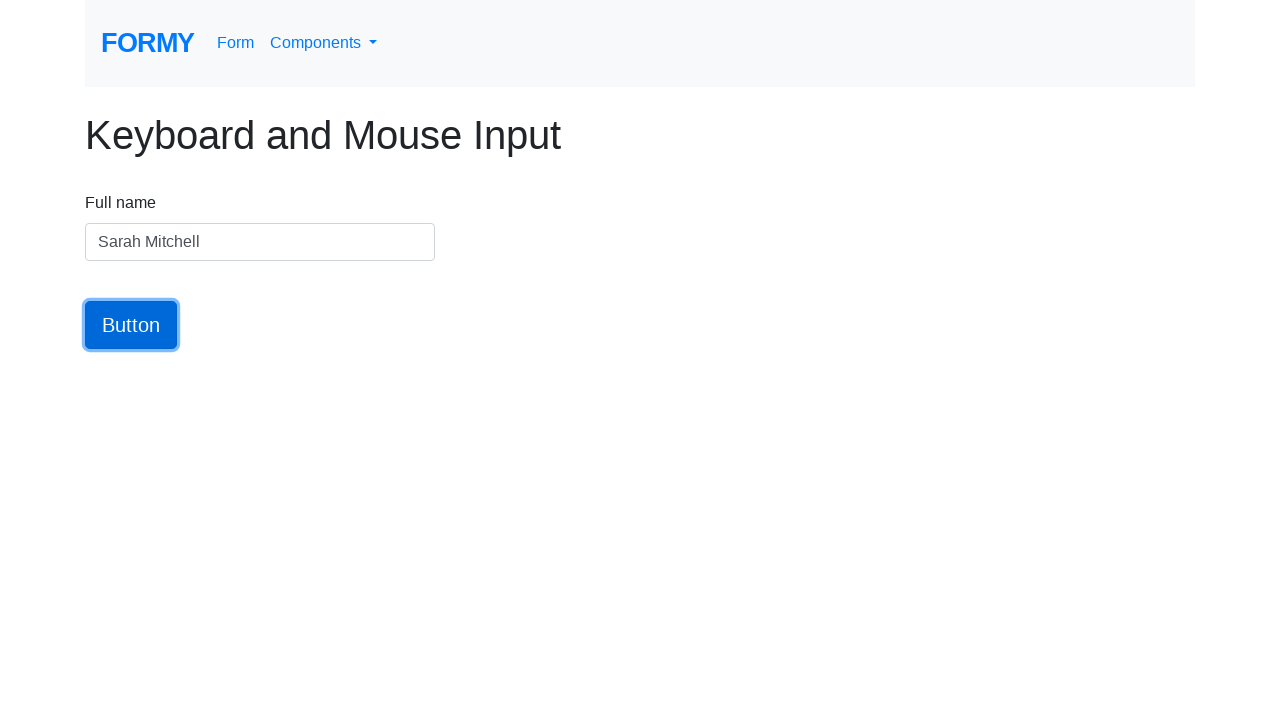